Navigates to JPL Space image page and clicks the full image button to view the featured Mars image

Starting URL: https://data-class-jpl-space.s3.amazonaws.com/JPL_Space/index.html

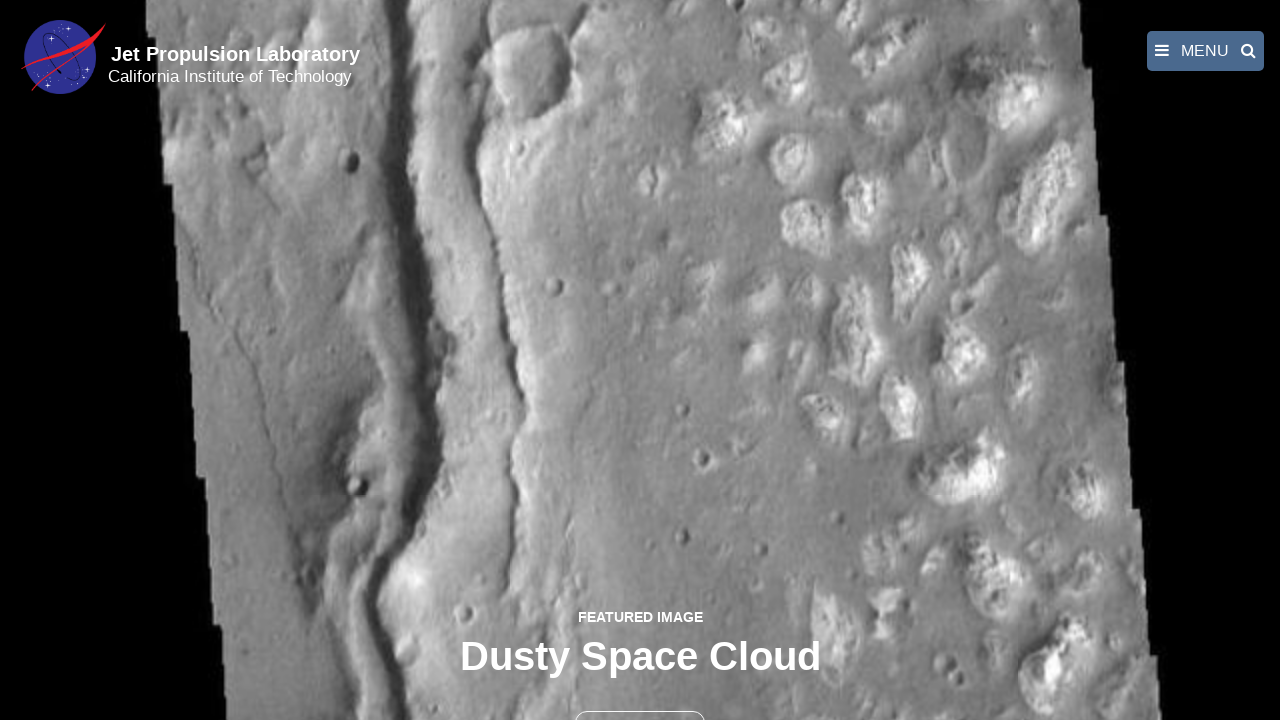

Navigated to JPL Space image page
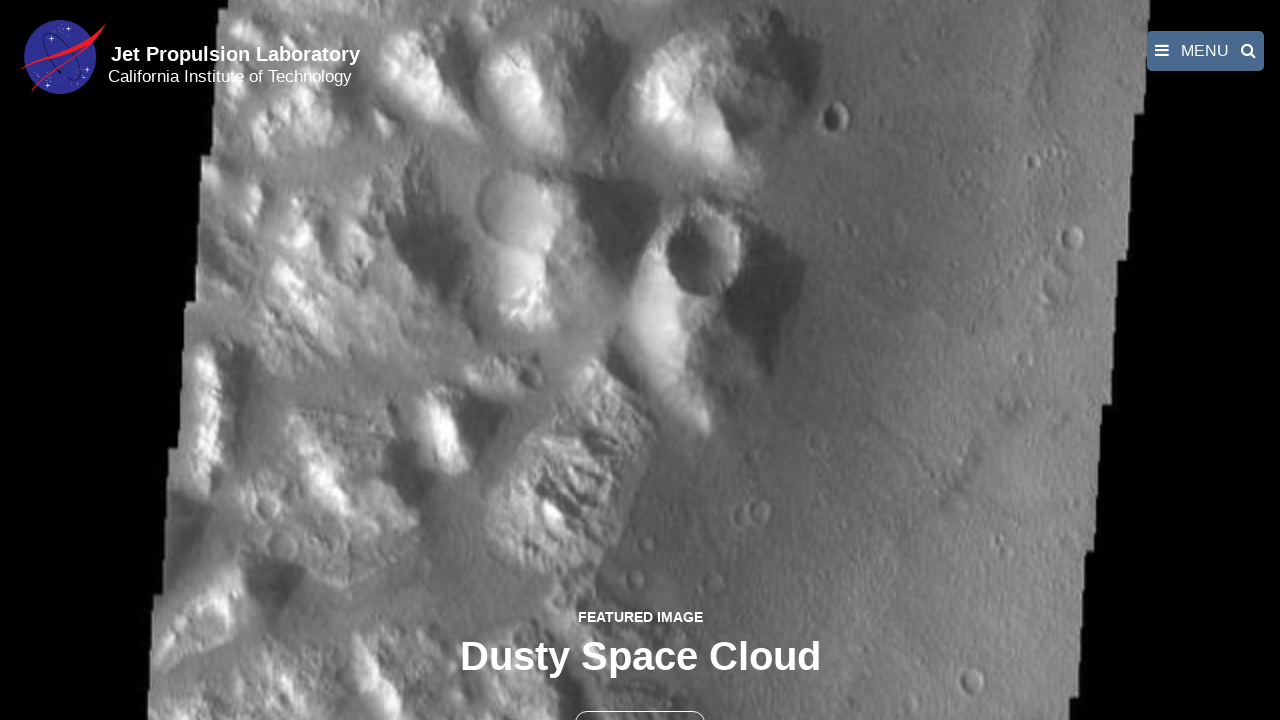

Clicked the full image button to view featured Mars image at (640, 699) on button >> nth=1
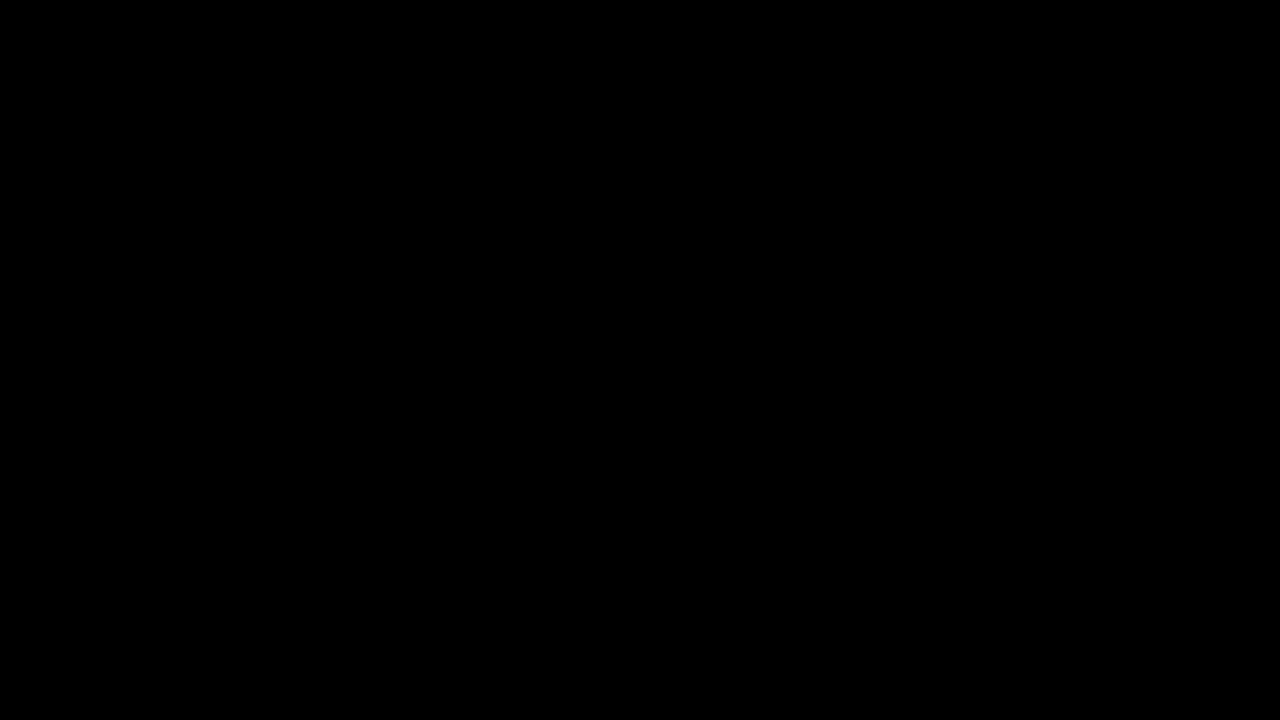

Full featured Mars image loaded and displayed
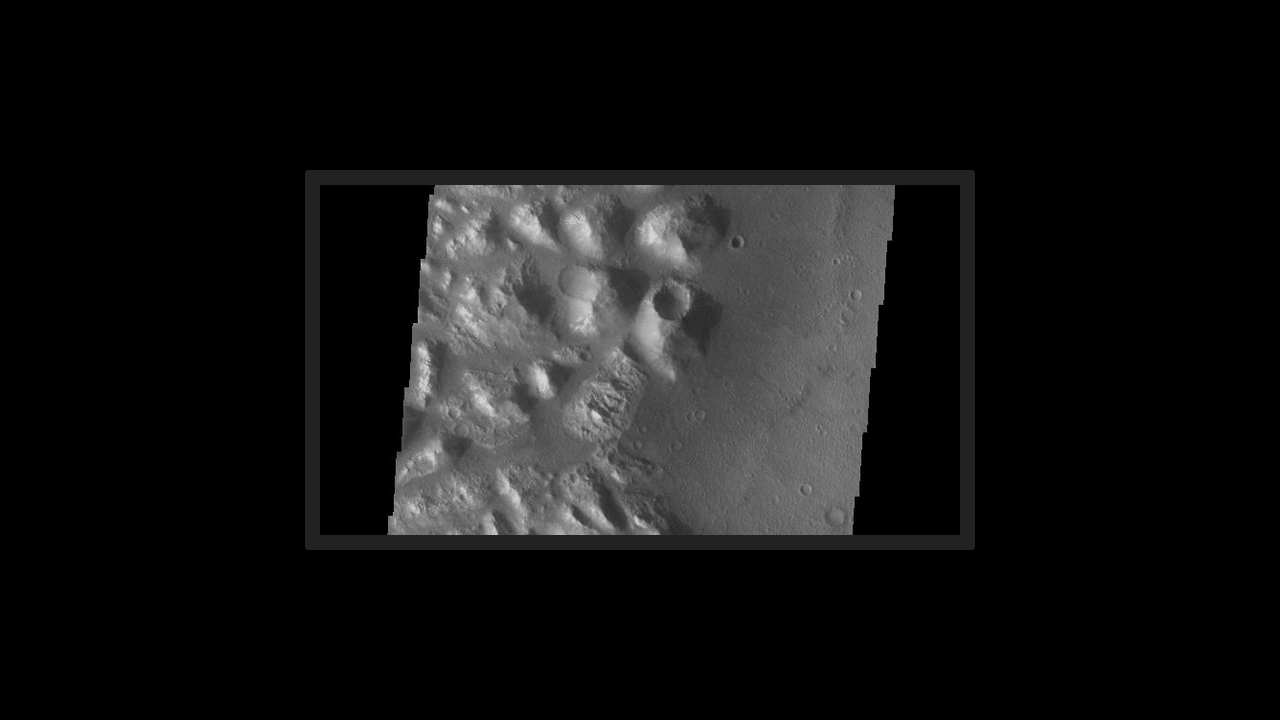

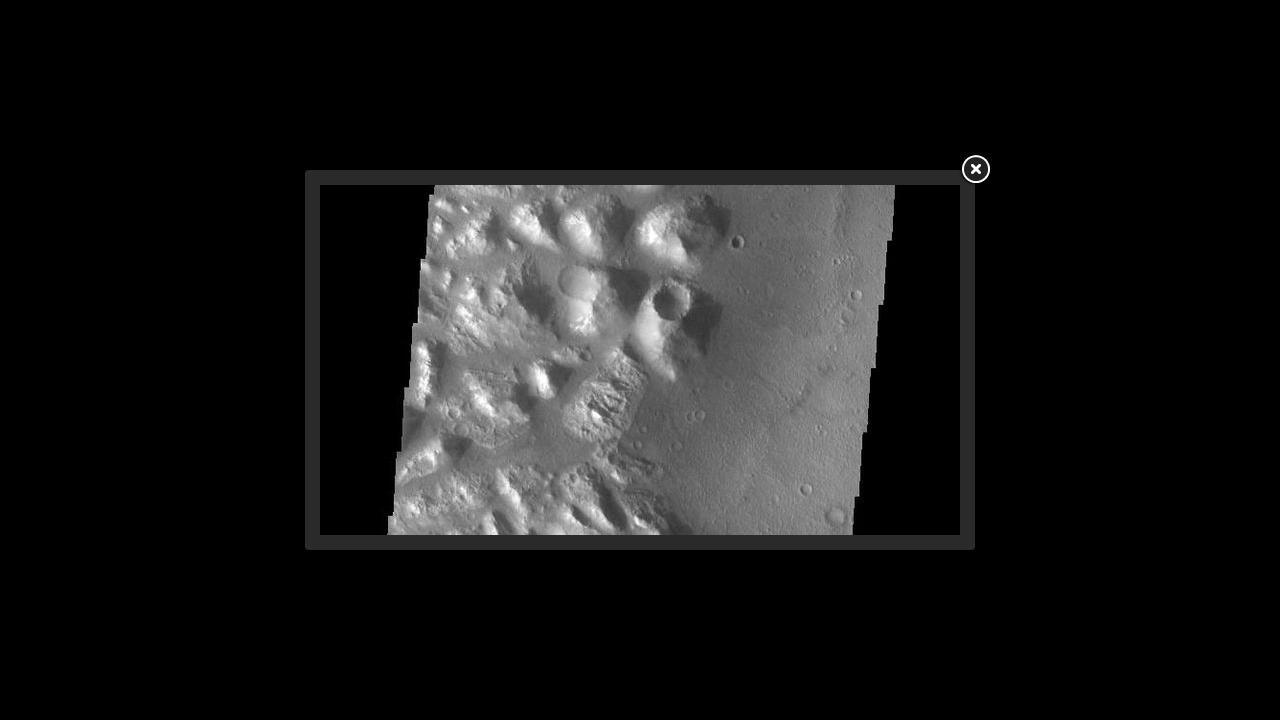